Tests browser window handling by clicking a button to open a new window, switching to it, reading text from the new window, then closing it and returning to the main window

Starting URL: https://demoqa.com/browser-windows

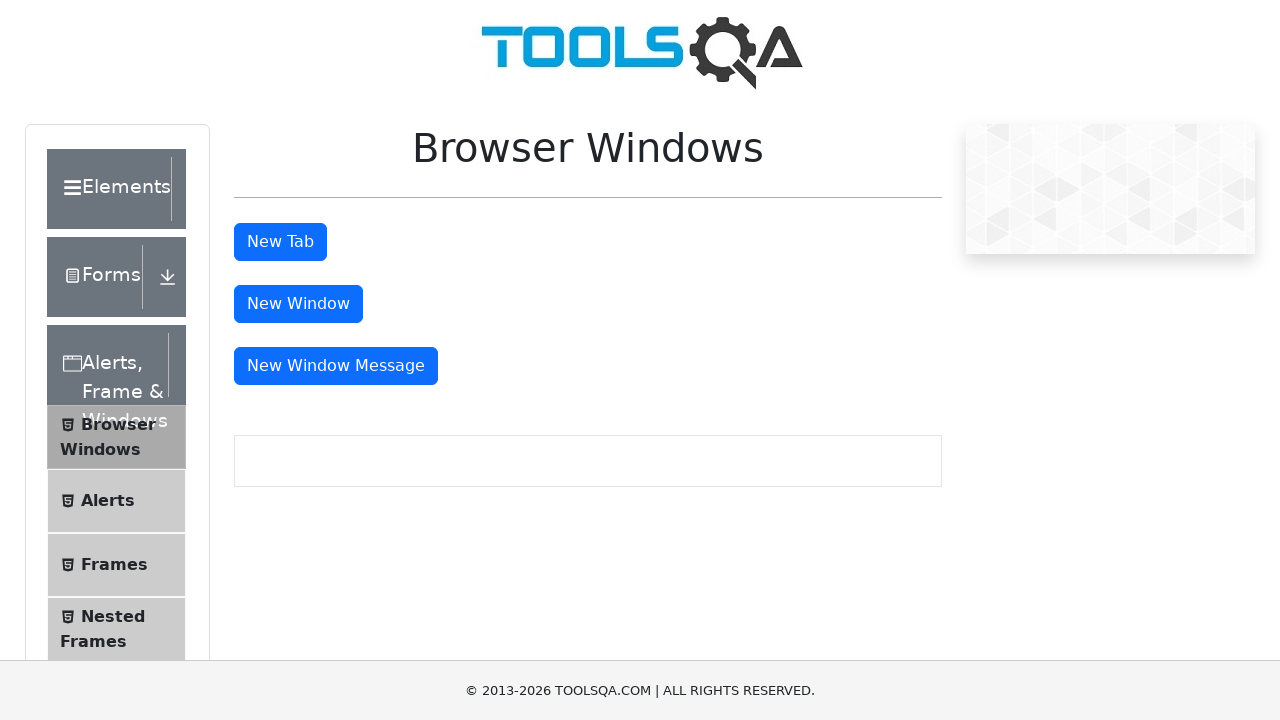

Clicked button to open new window at (298, 304) on #windowButton
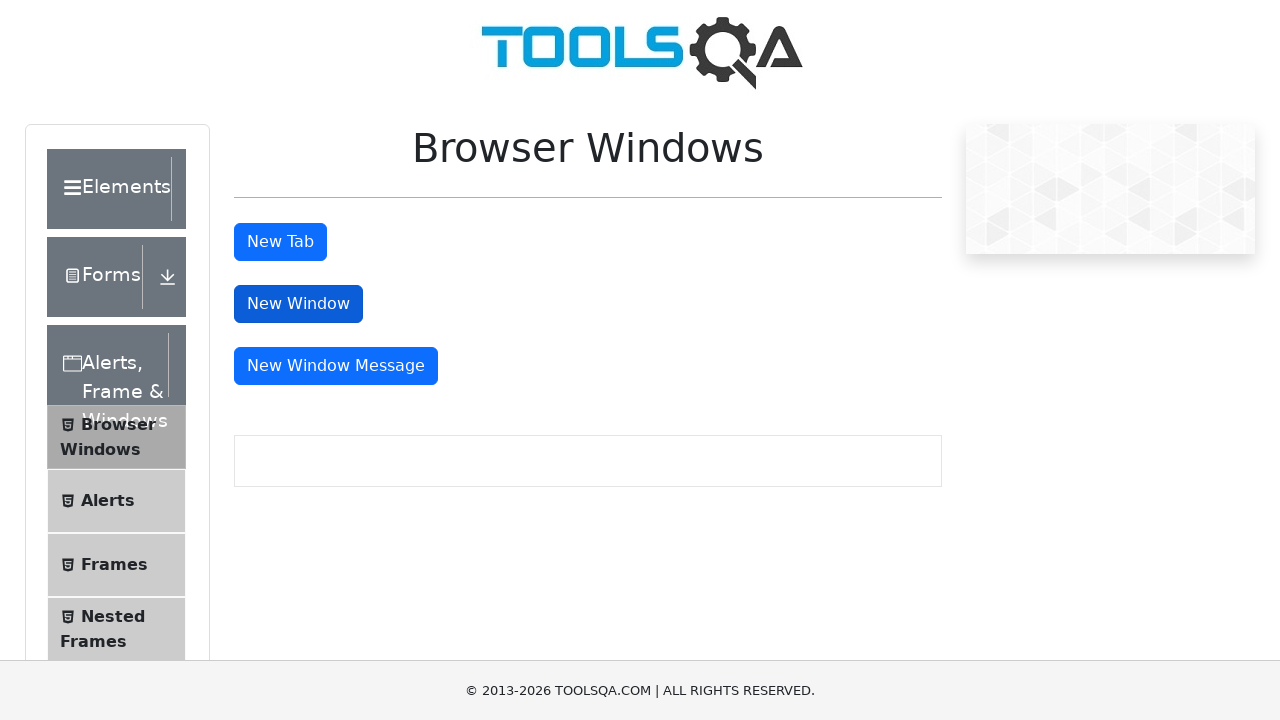

New window opened and captured
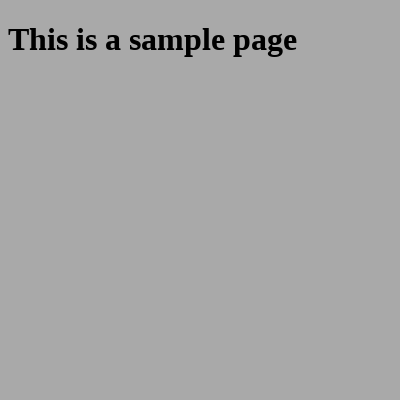

Read heading text from new window: 'This is a sample page'
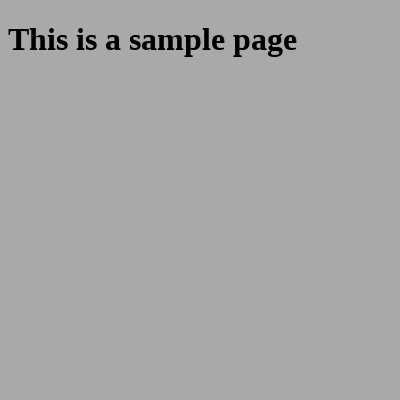

Printed heading text: 'This is a sample page'
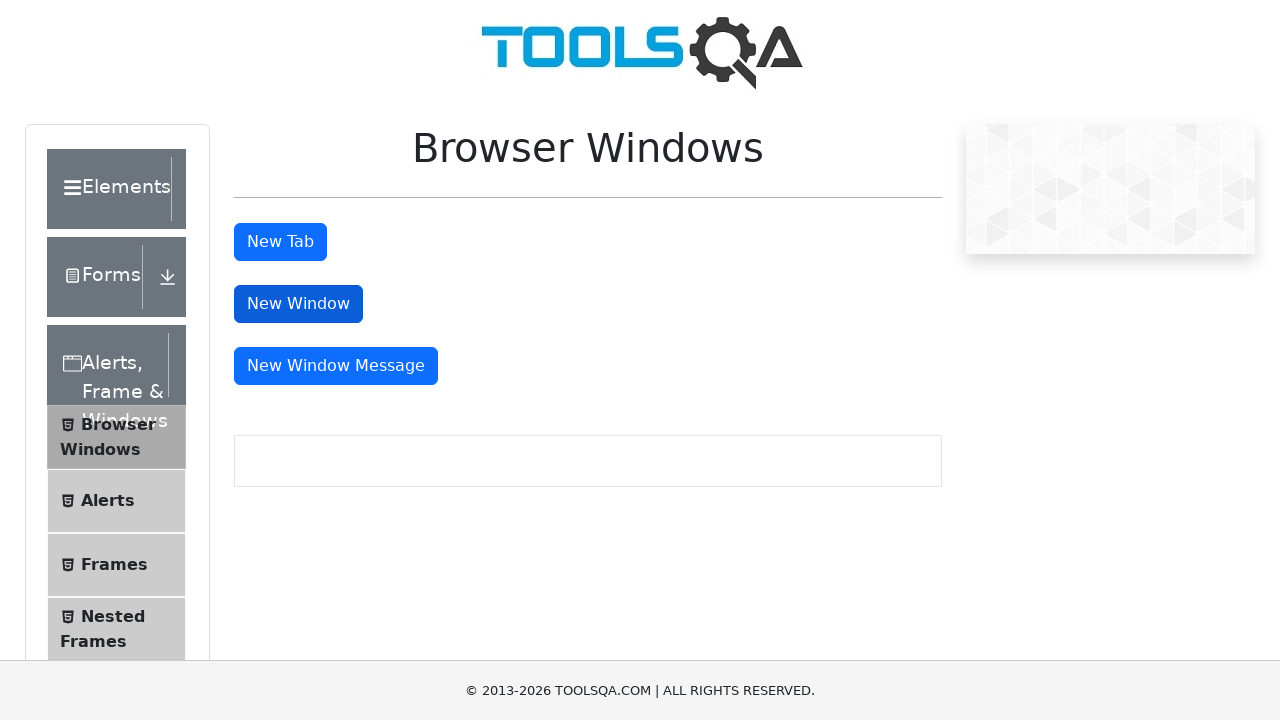

Closed the new window
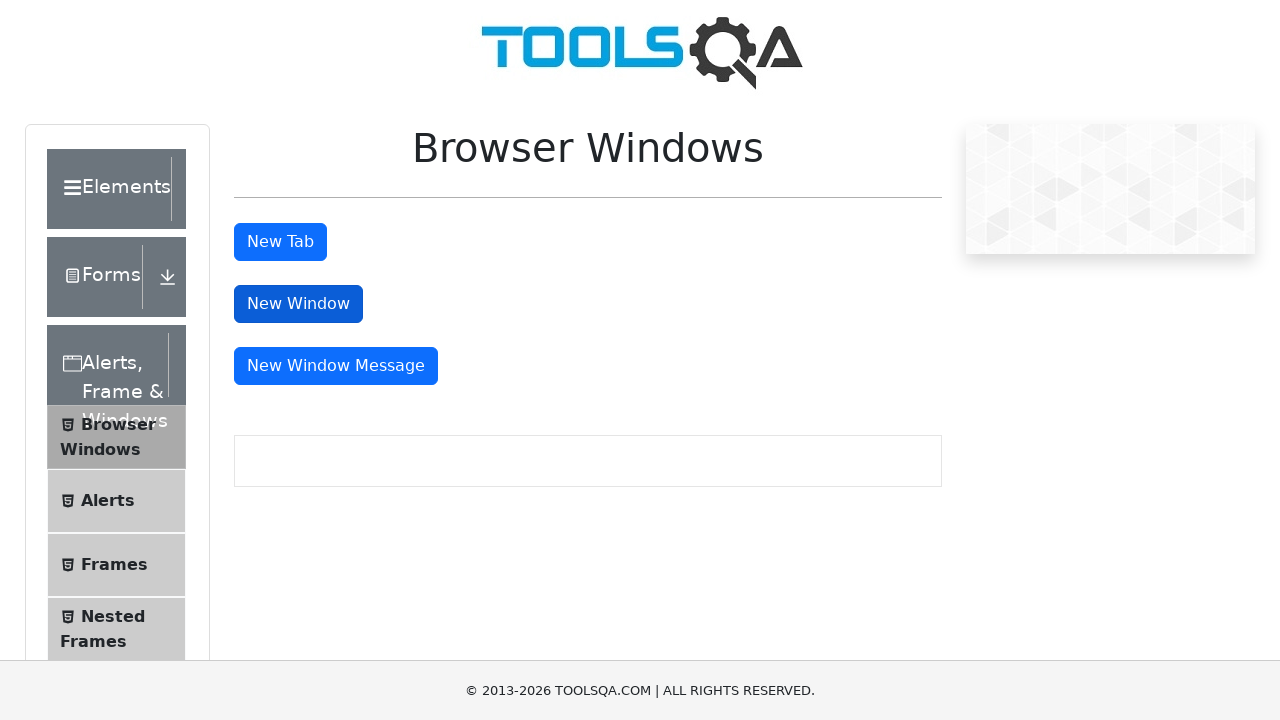

Focus returned to original main window
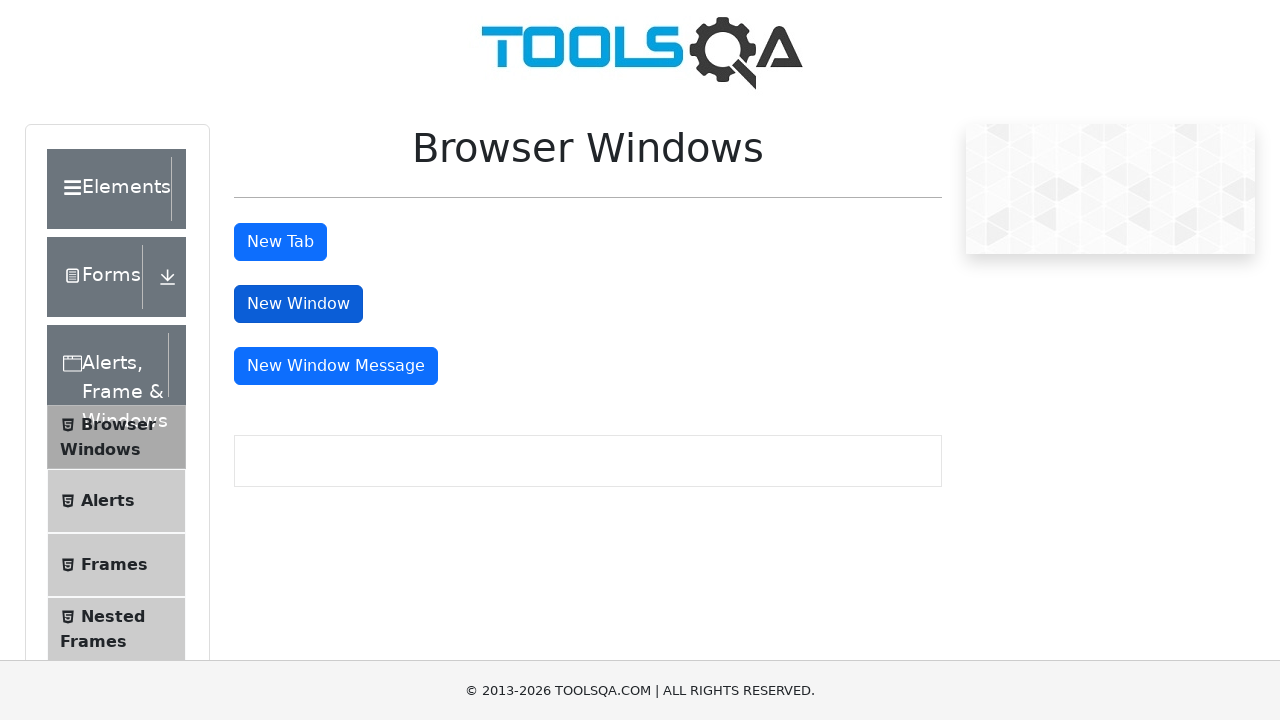

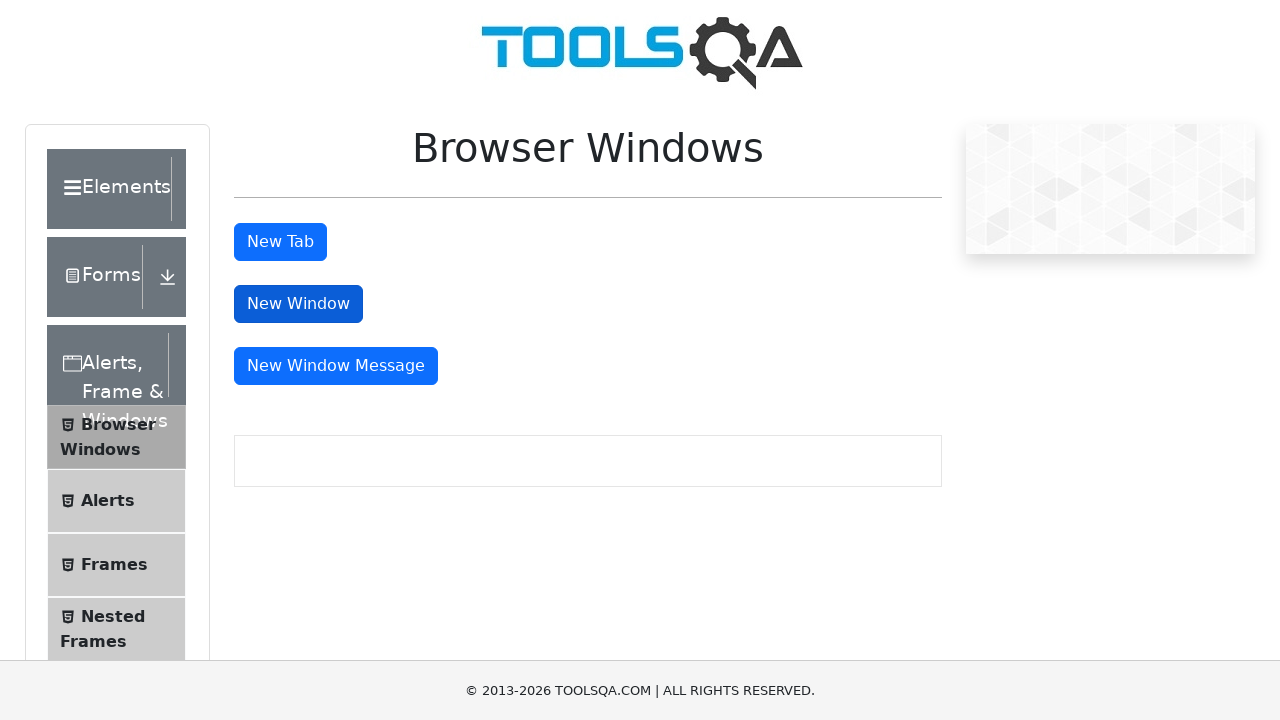